Tests JavaScript alert dismiss functionality by clicking the second button, dismissing the confirm dialog, and verifying the result message

Starting URL: https://the-internet.herokuapp.com/javascript_alerts

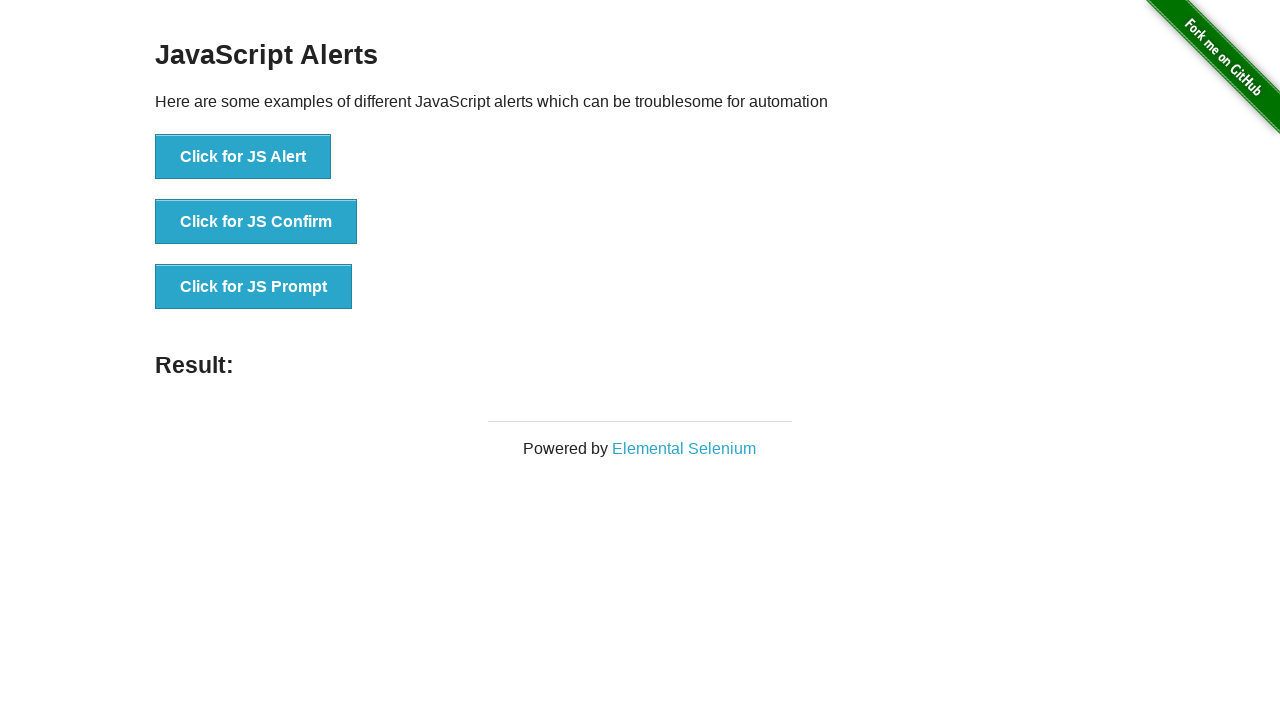

Navigated to JavaScript alerts test page
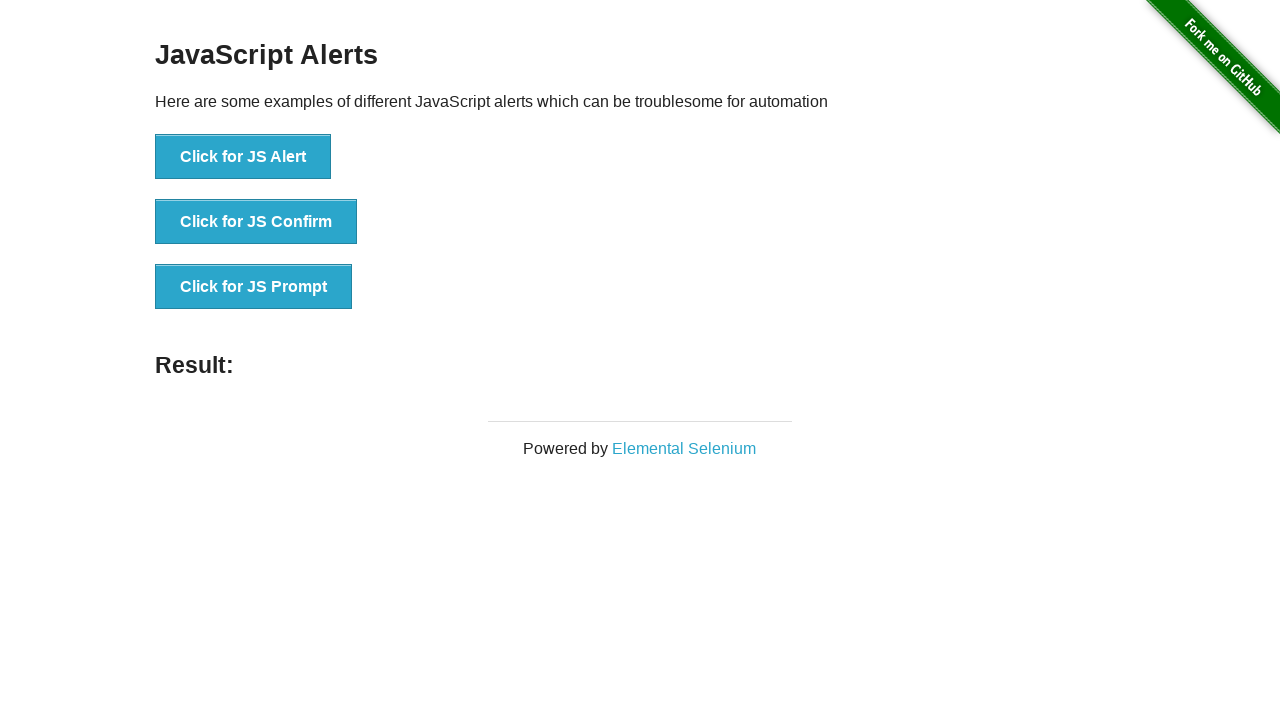

Clicked the confirm dialog button at (256, 222) on button[onclick='jsConfirm()']
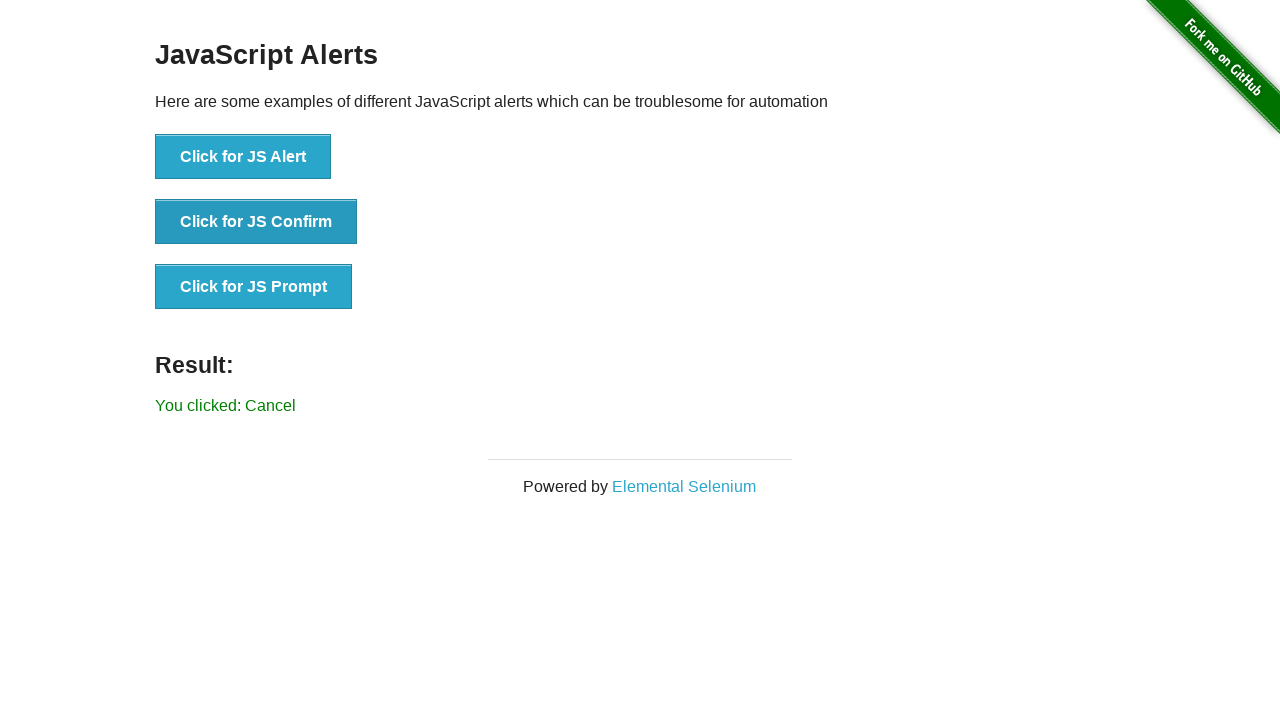

Clicked confirm button and dismissed the dialog by clicking Cancel at (256, 222) on button[onclick='jsConfirm()']
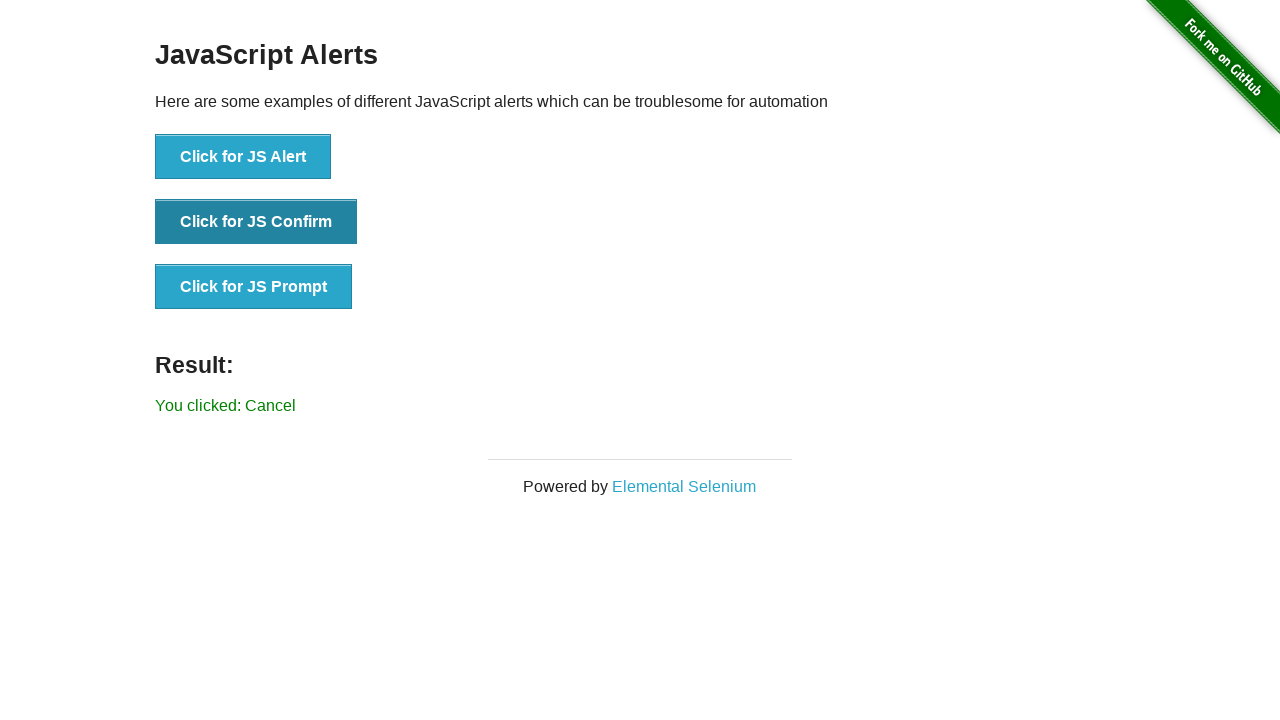

Retrieved result message from page
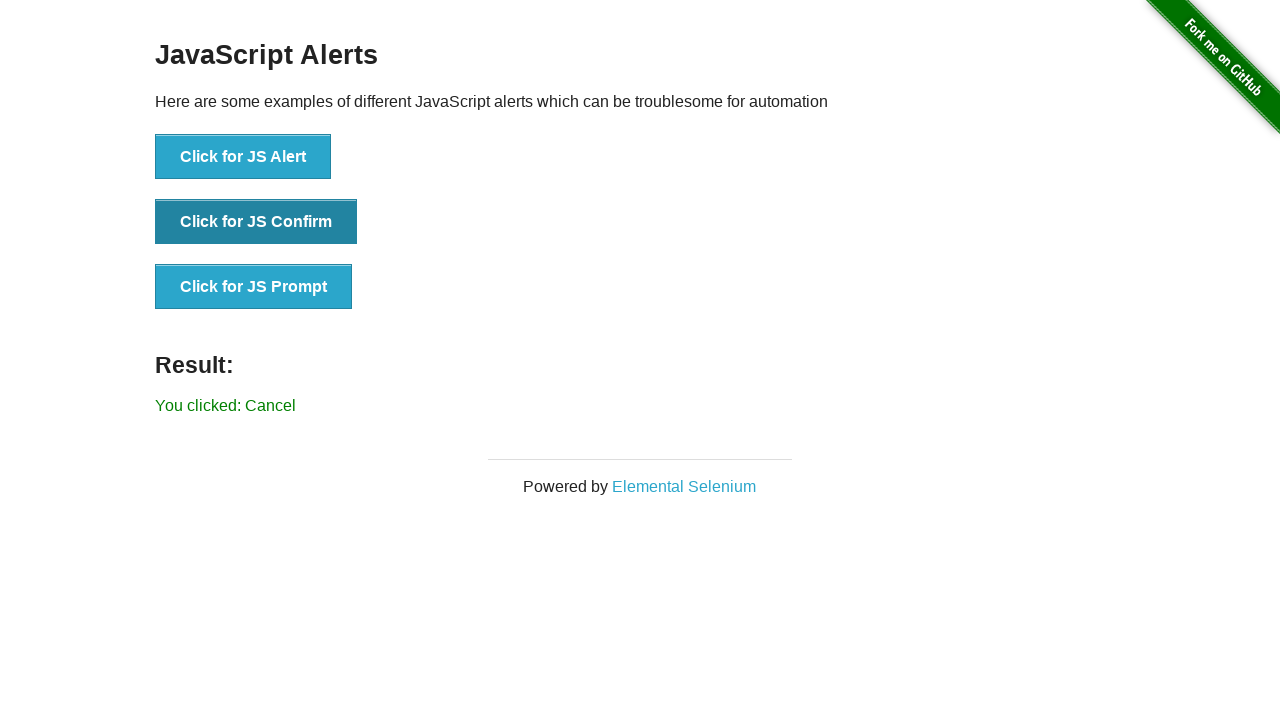

Verified result message shows 'You clicked: Cancel'
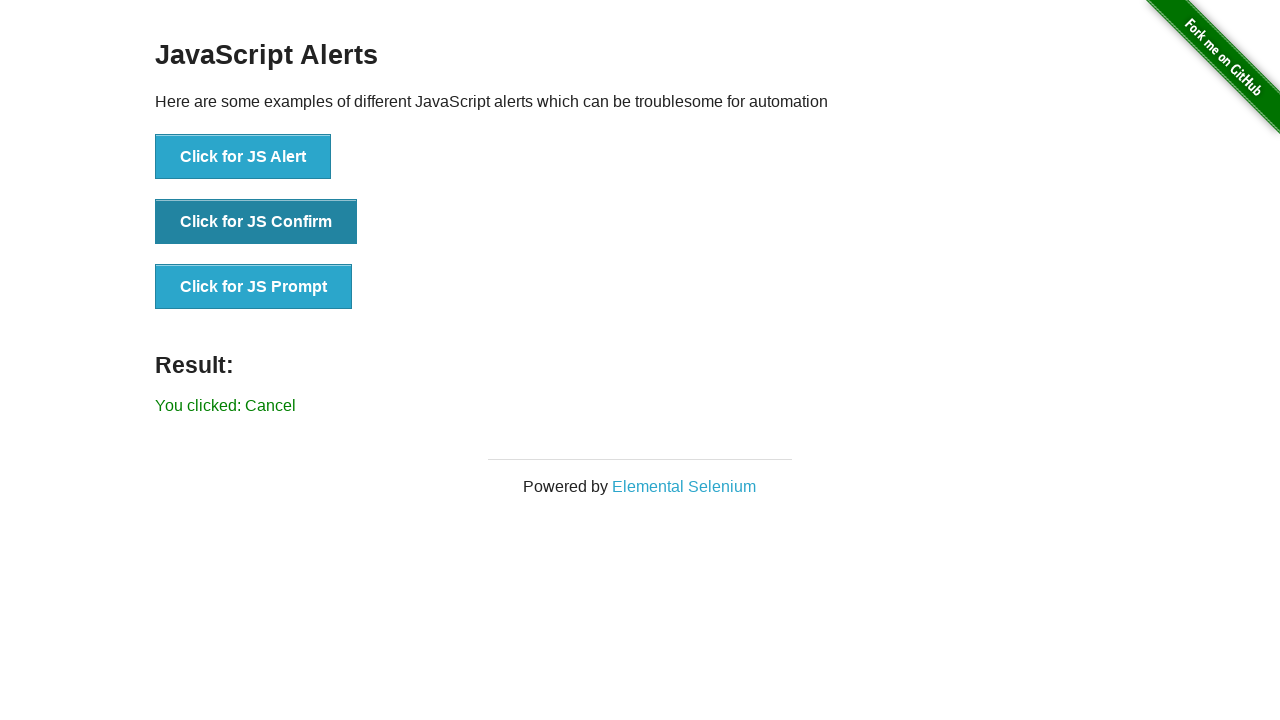

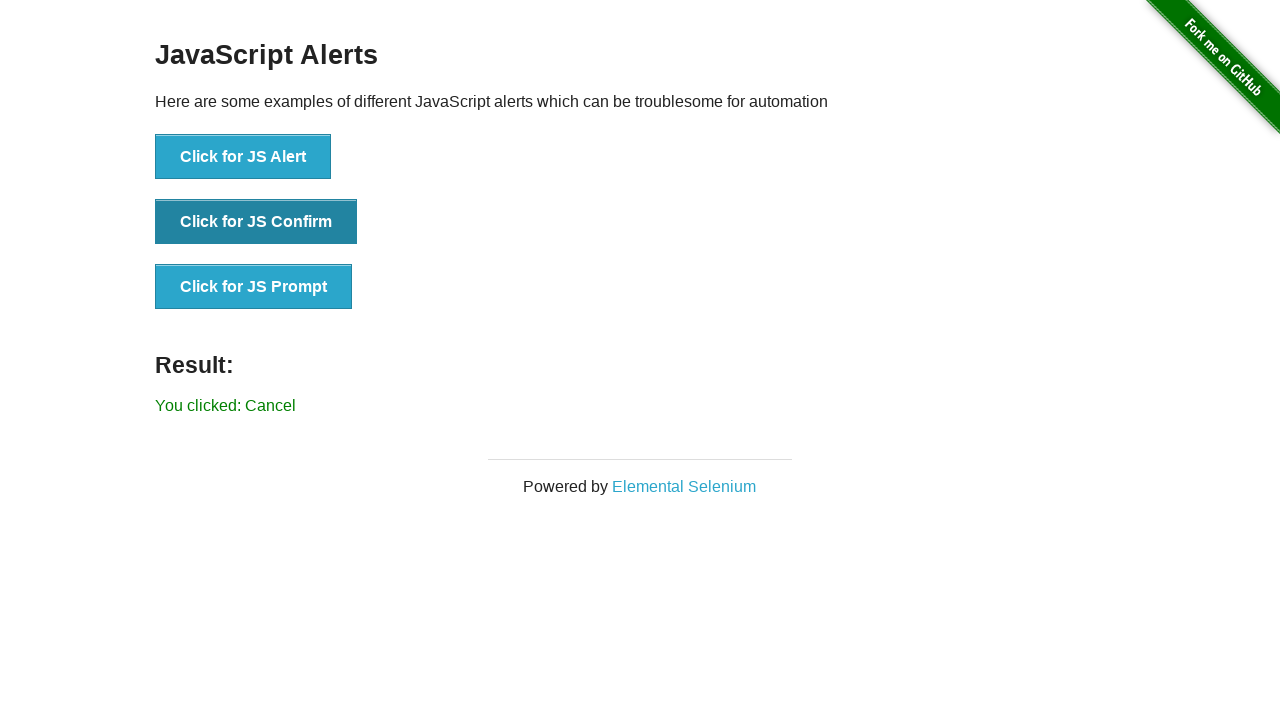